Tests a practice form submission by filling in user information including name, email, password, checkbox selection, gender dropdown, employment status radio button, and date of birth, then submitting the form.

Starting URL: https://rahulshettyacademy.com/angularpractice/

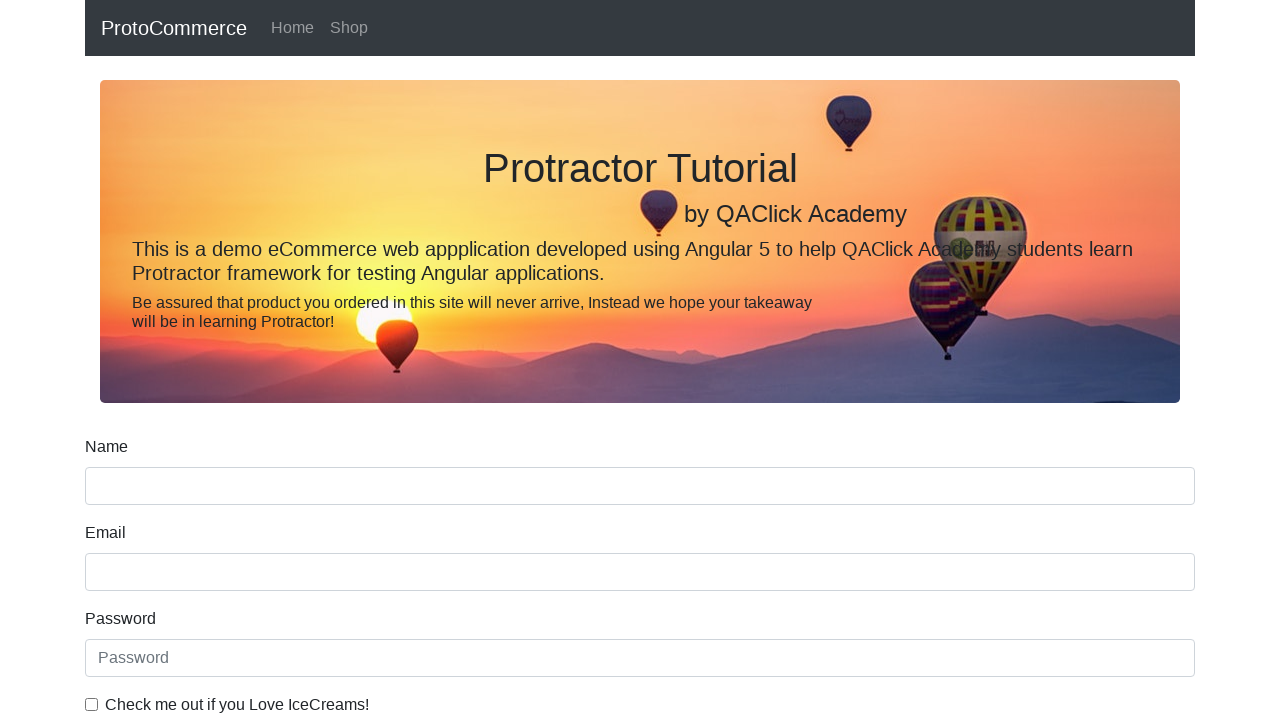

Filled name field with 'John Smith' on //div[@class='form-group']//input[@name='name']
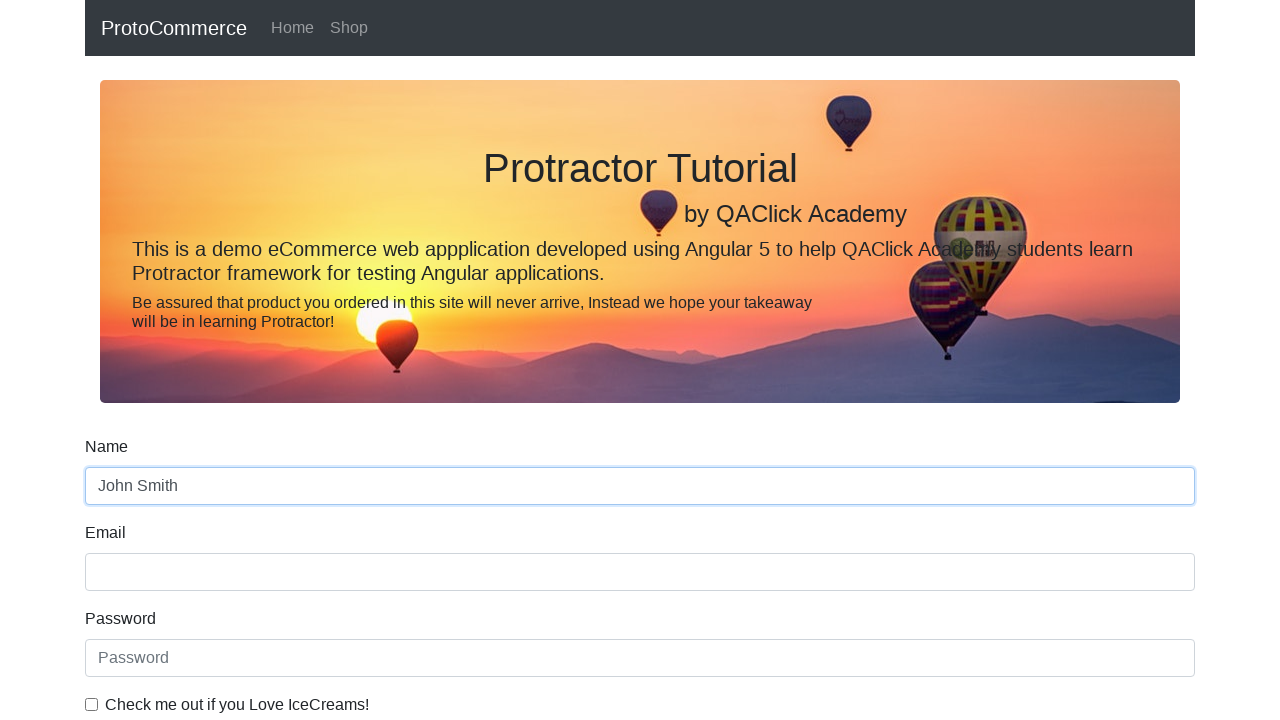

Filled email field with 'johnsmith@example.com' on //input[@name='email']
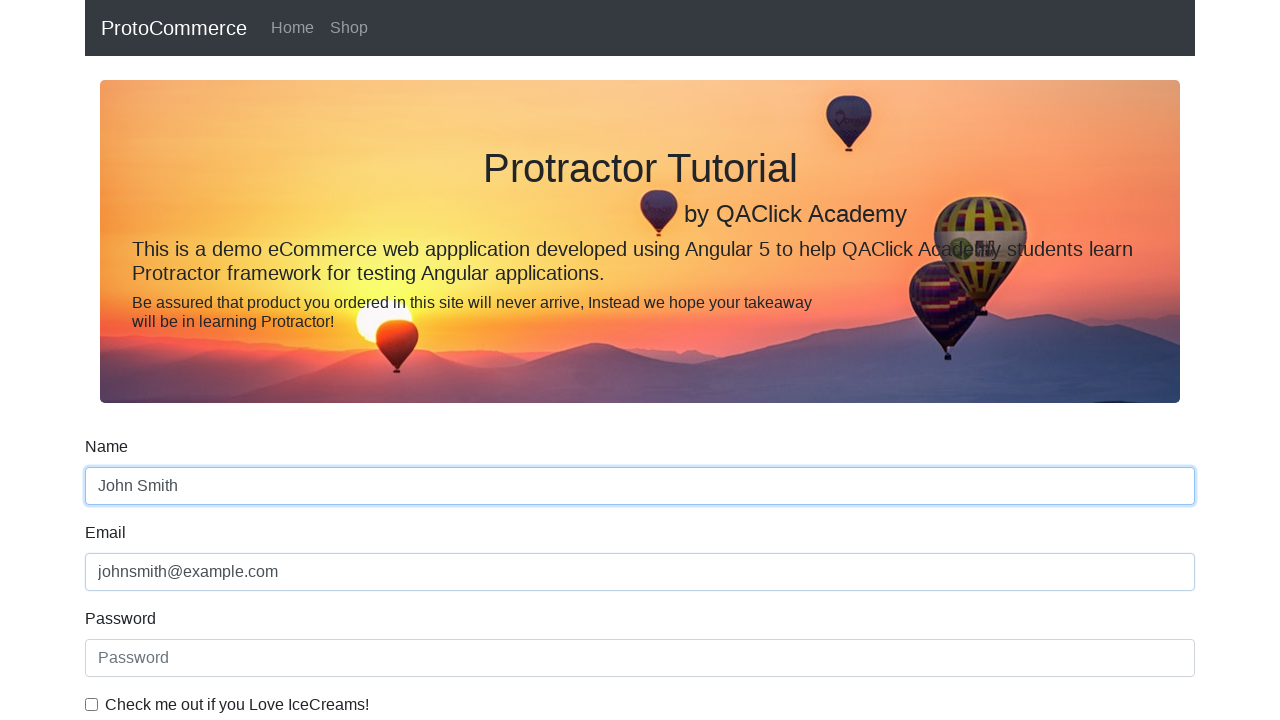

Filled password field with 'SecurePass123' on //input[@id='exampleInputPassword1']
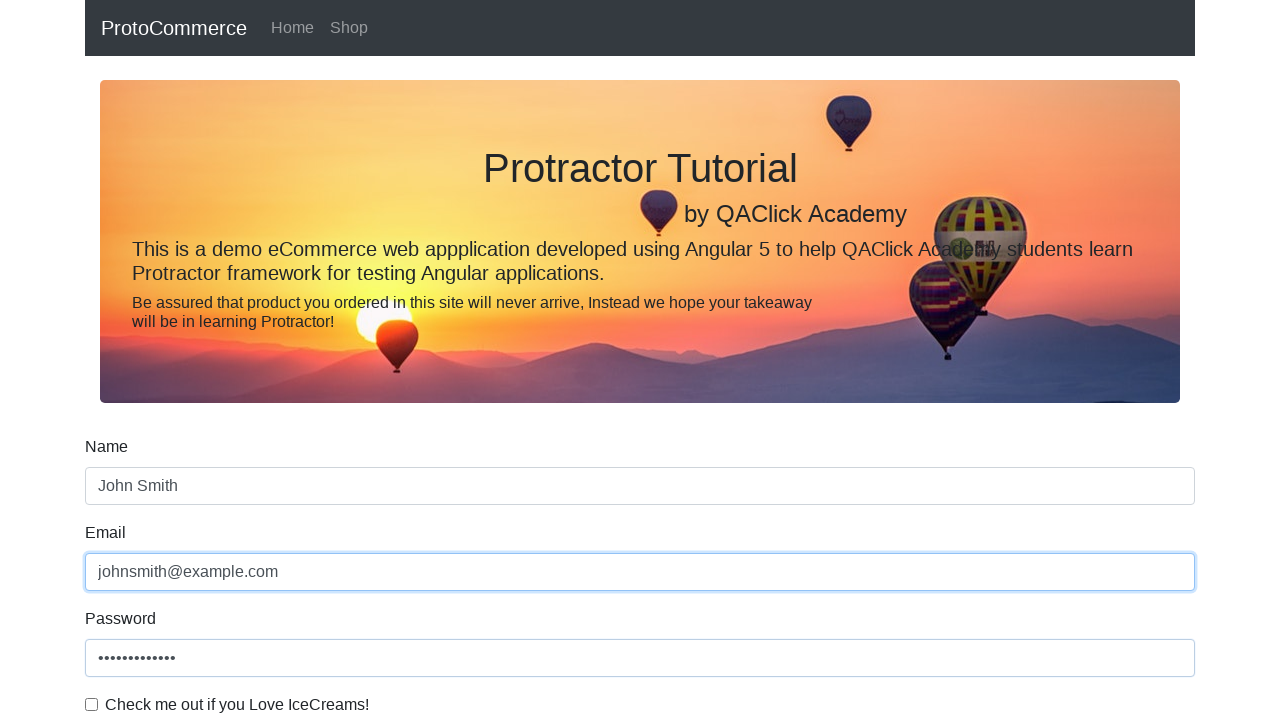

Checked the ice cream checkbox at (92, 704) on xpath=//input[@id='exampleCheck1']
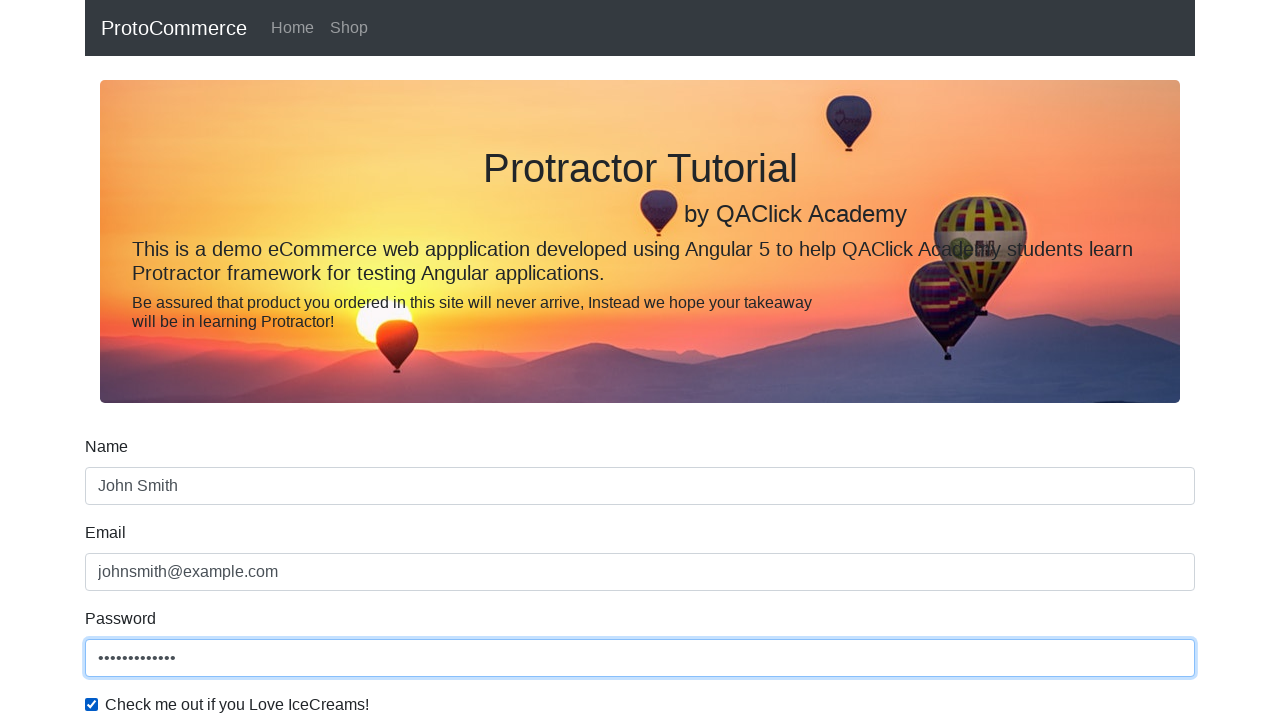

Clicked gender dropdown at (640, 360) on xpath=//select[@id='exampleFormControlSelect1']
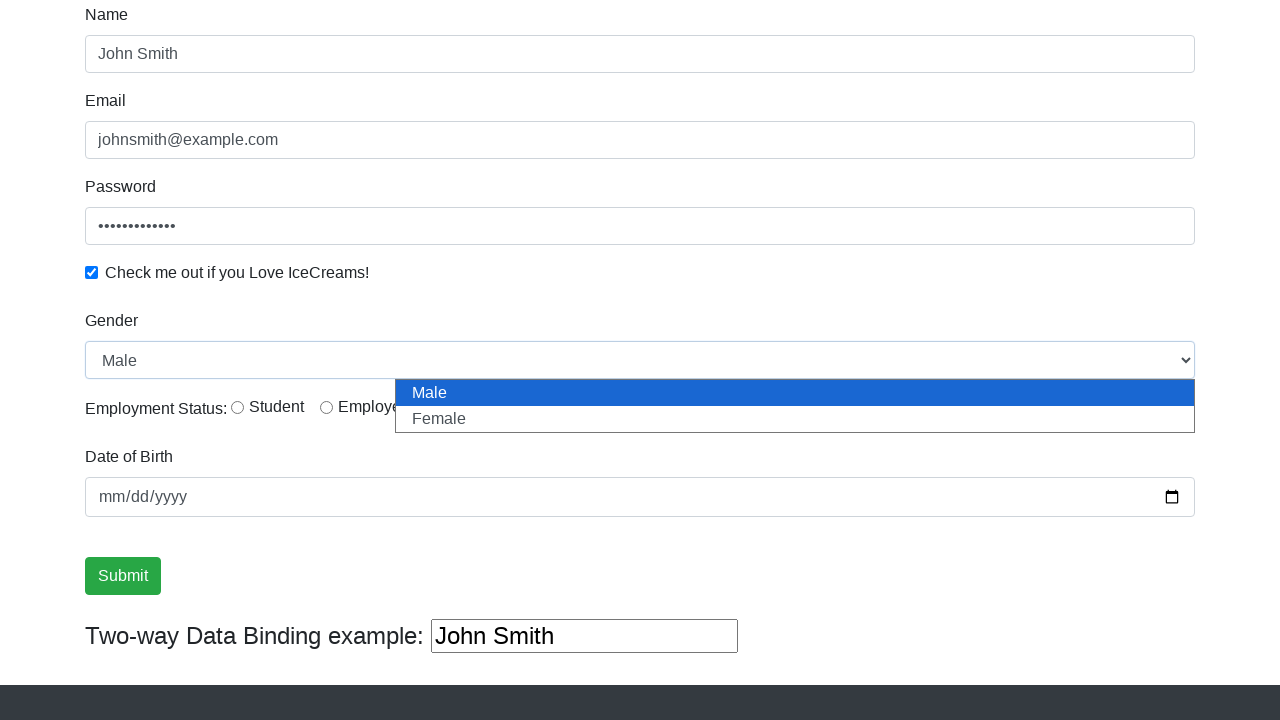

Selected 'Male' from gender dropdown on //select[@id='exampleFormControlSelect1']
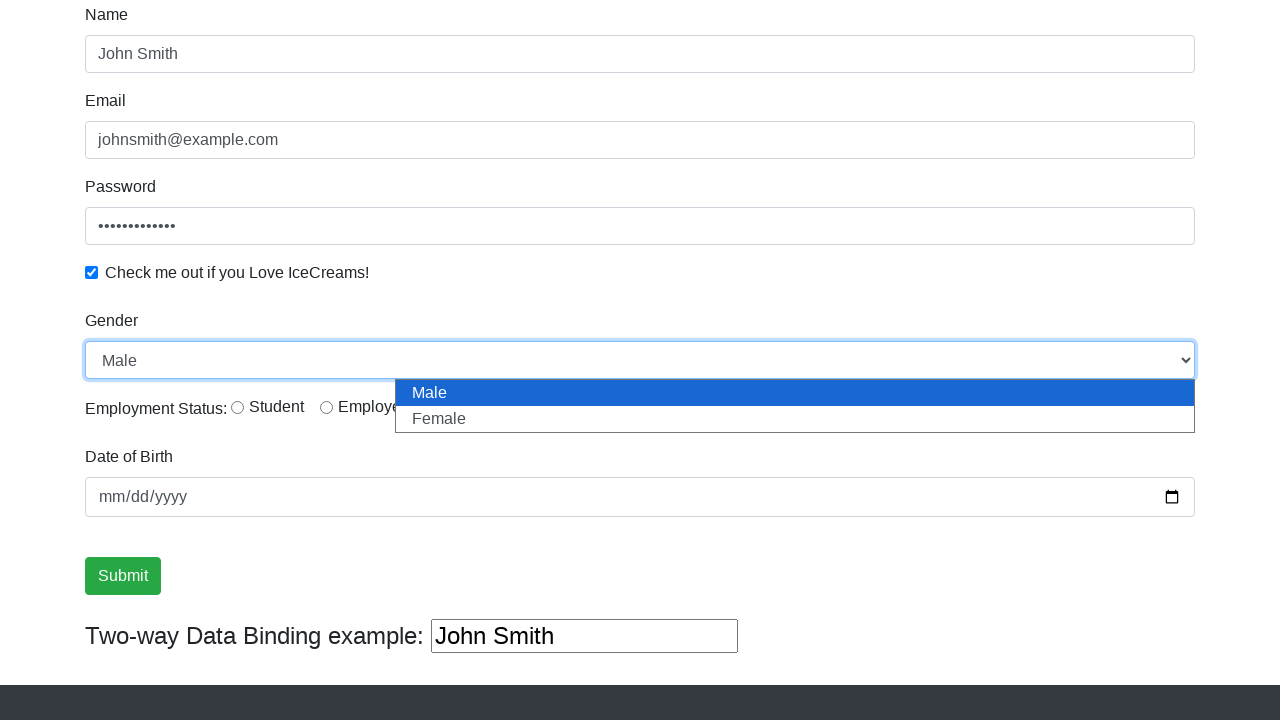

Selected 'Employed' employment status radio button at (374, 407) on xpath=//label[normalize-space()='Employed']
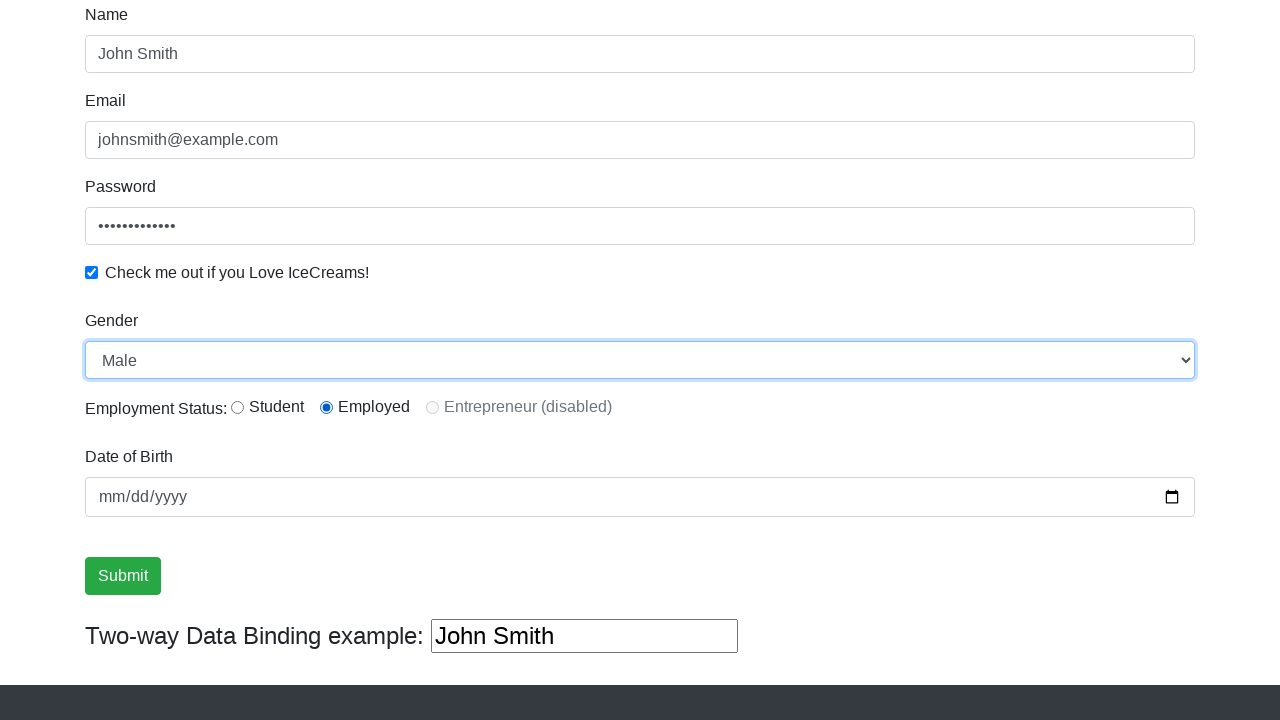

Clicked date of birth field at (640, 497) on xpath=//input[@name='bday']
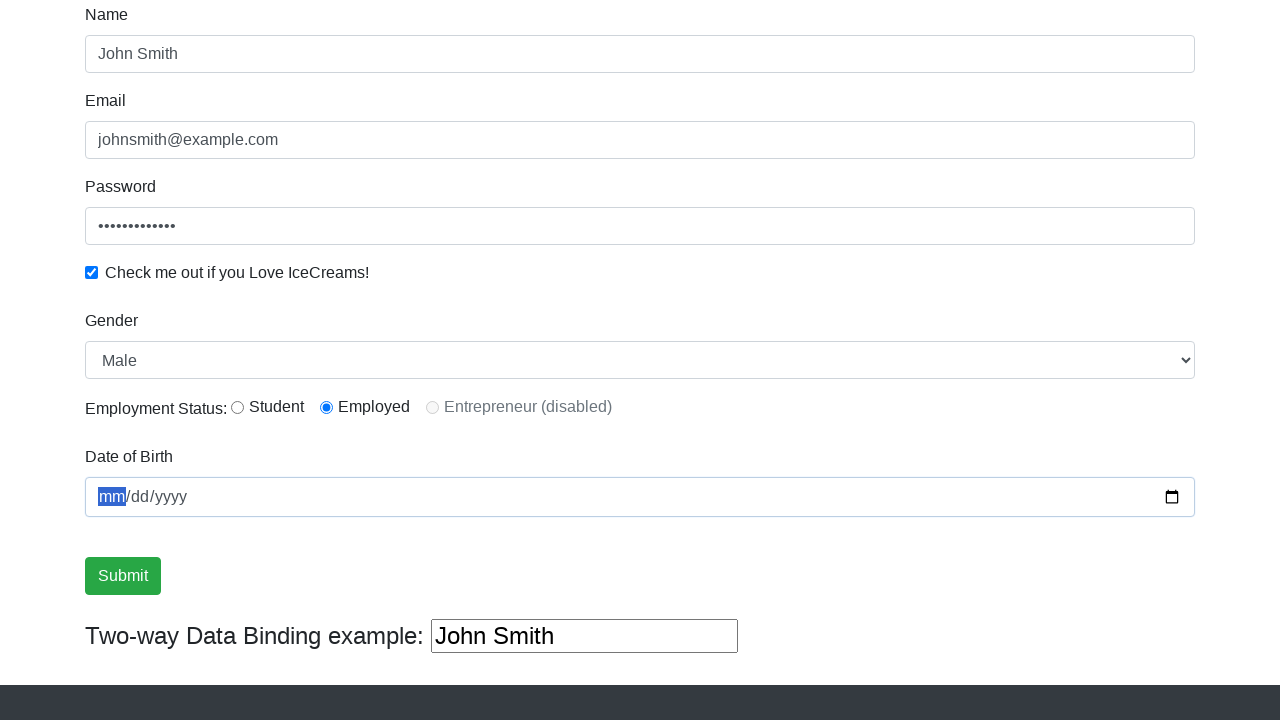

Filled date of birth with '1990-05-15' on xpath=//input[@name='bday']
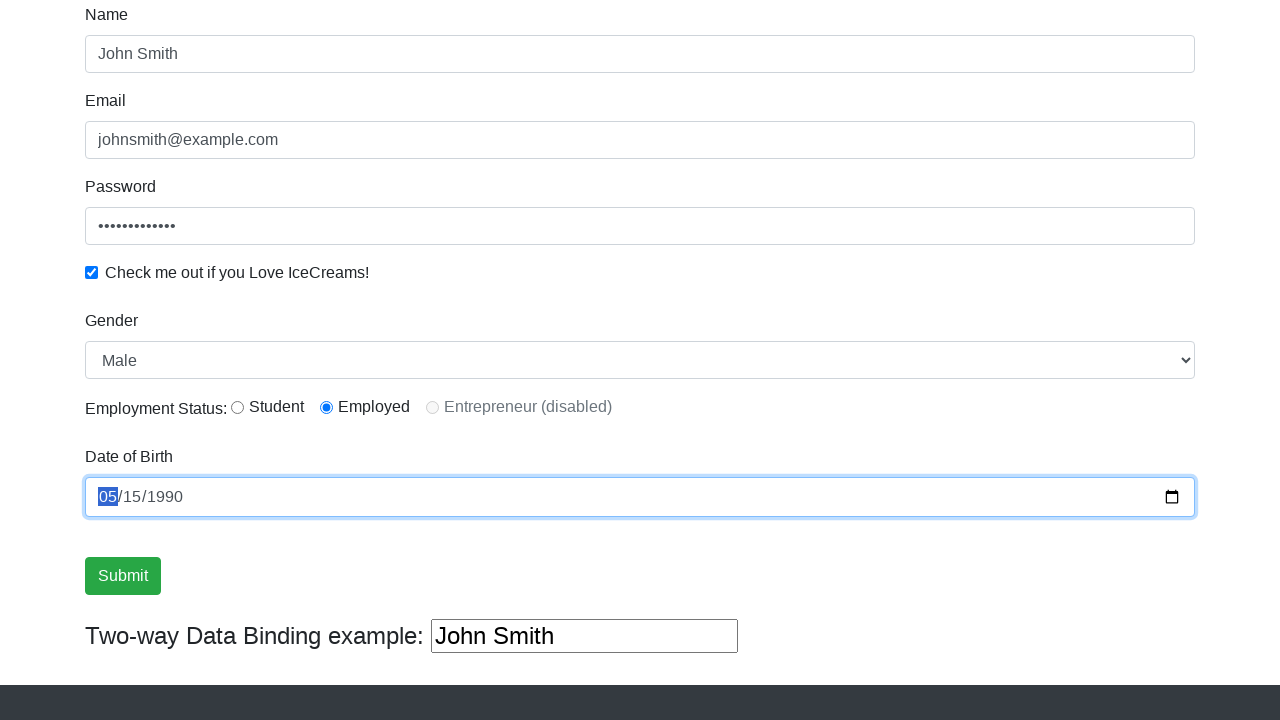

Clicked submit button to submit the form at (123, 576) on xpath=//input[@value='Submit']
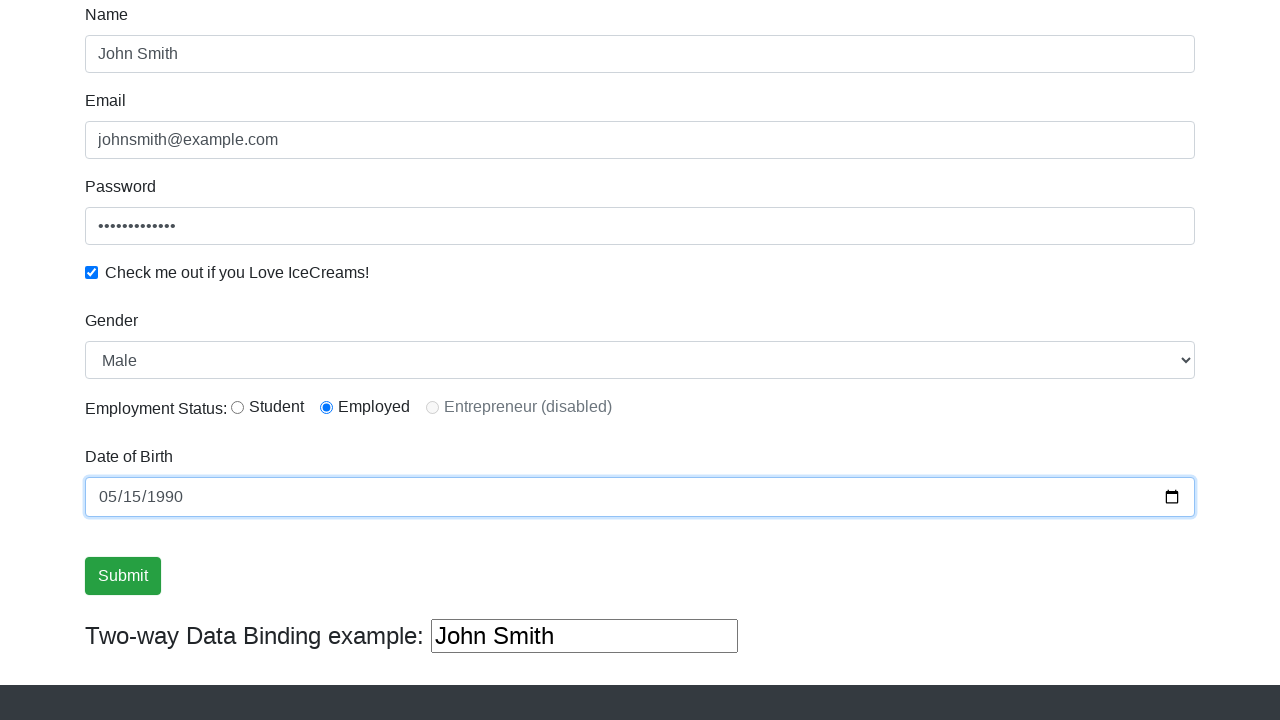

Waited for form submission to complete
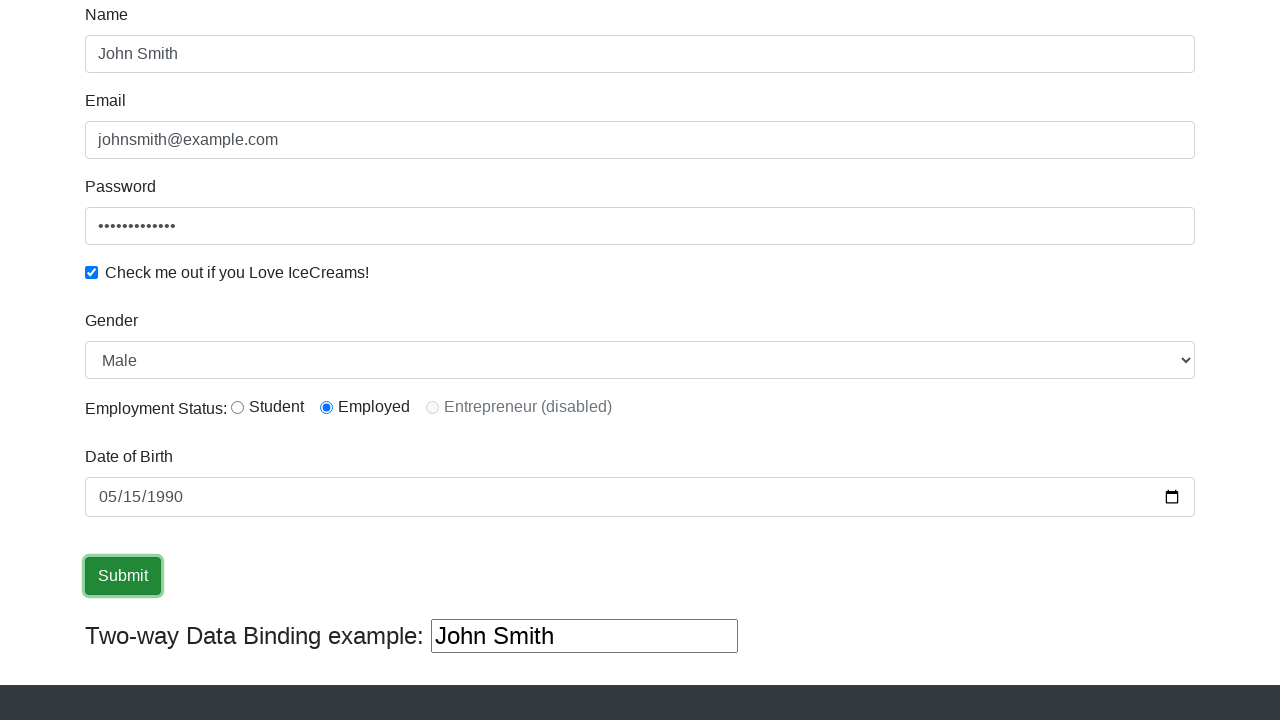

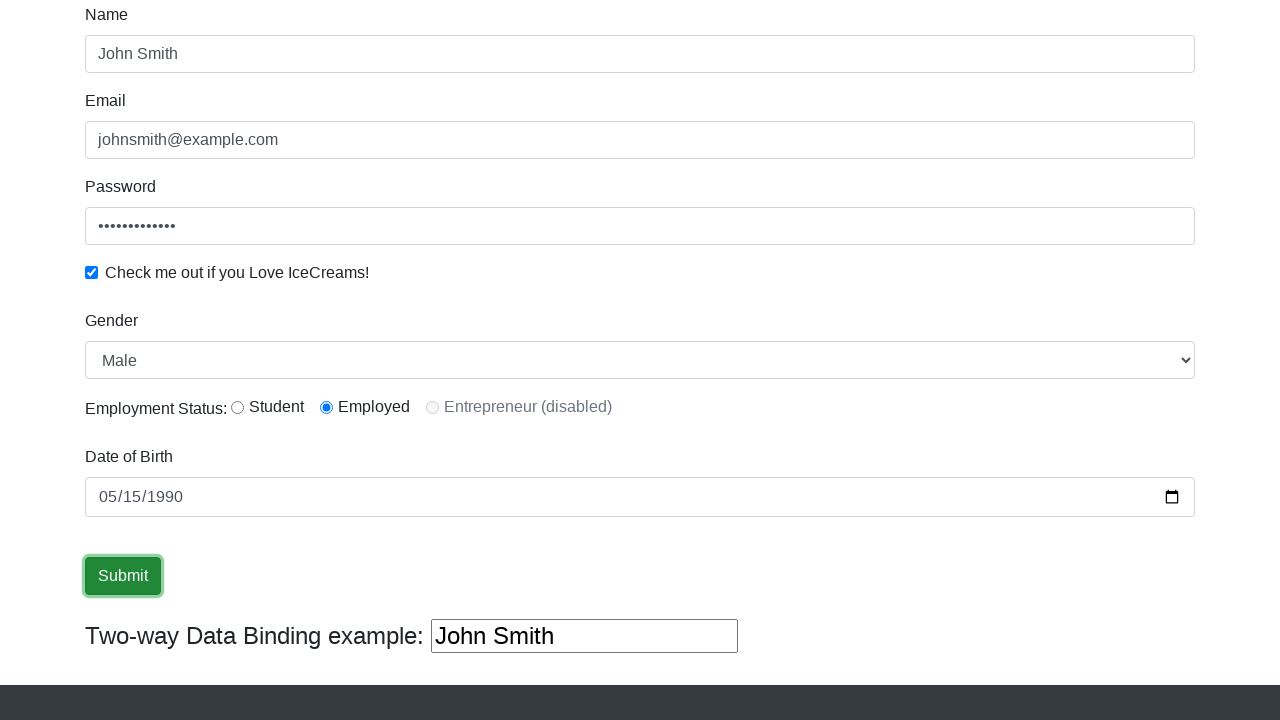